Tests search functionality on Ajio.com by searching for "Watches" and then filtering results by the Women category

Starting URL: https://www.ajio.com/

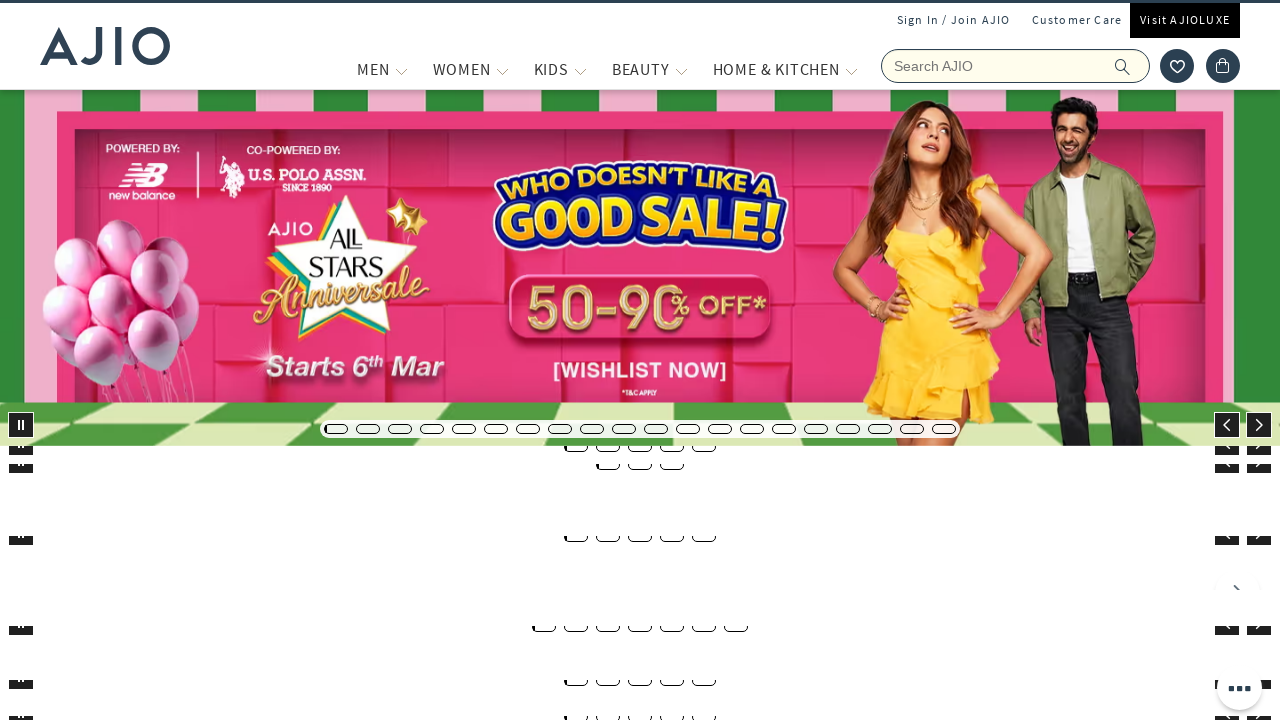

Filled search box with 'Watches' on input[name='searchVal']
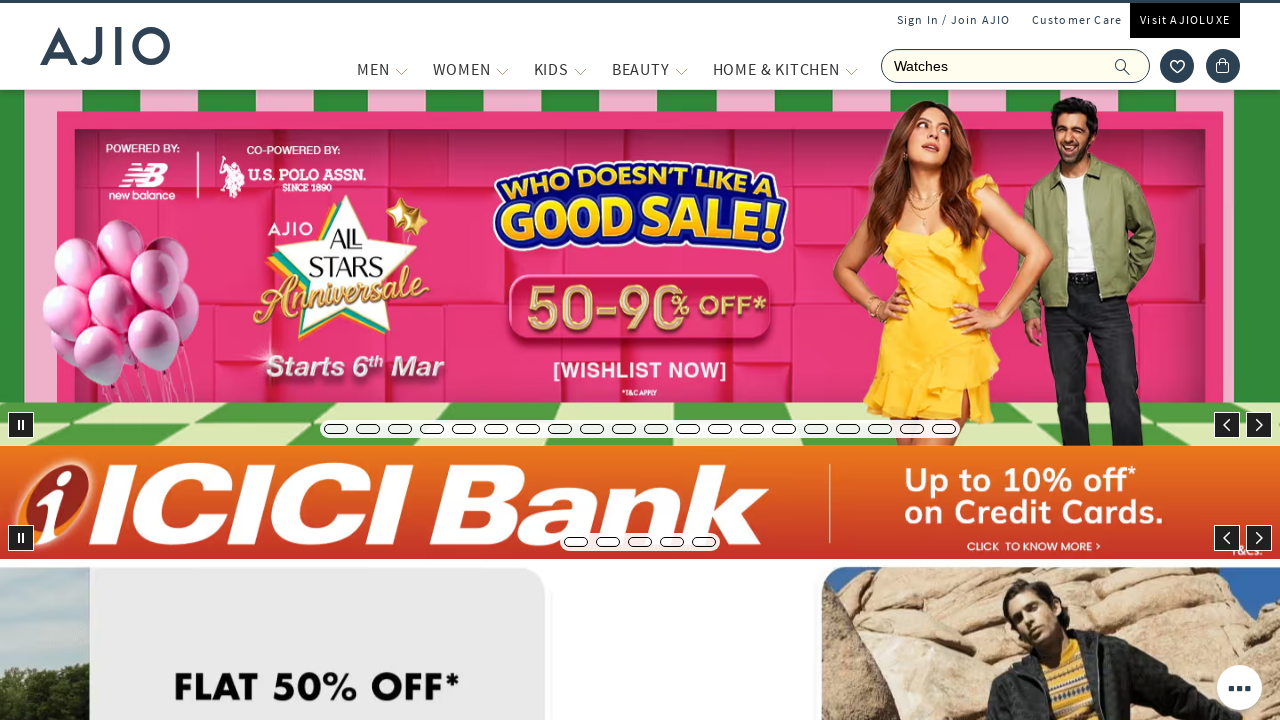

Clicked search icon to initiate search at (1123, 66) on .ic-search
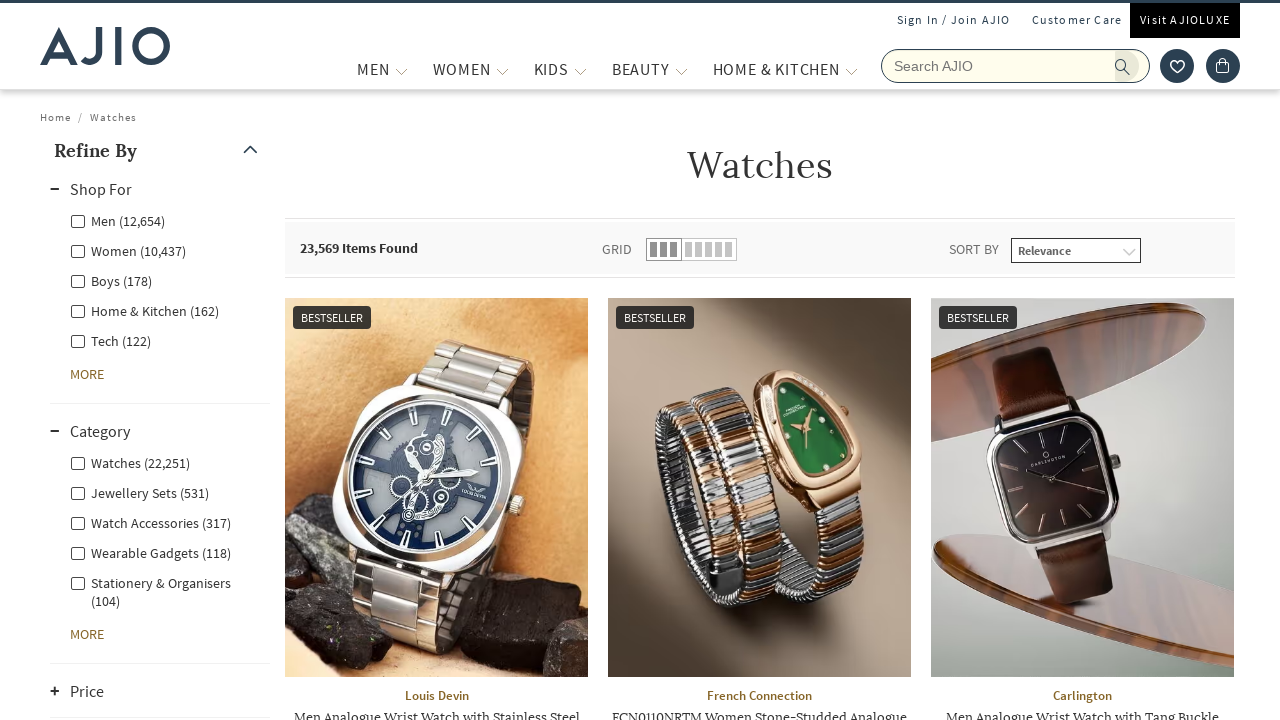

Waited for search results page to load
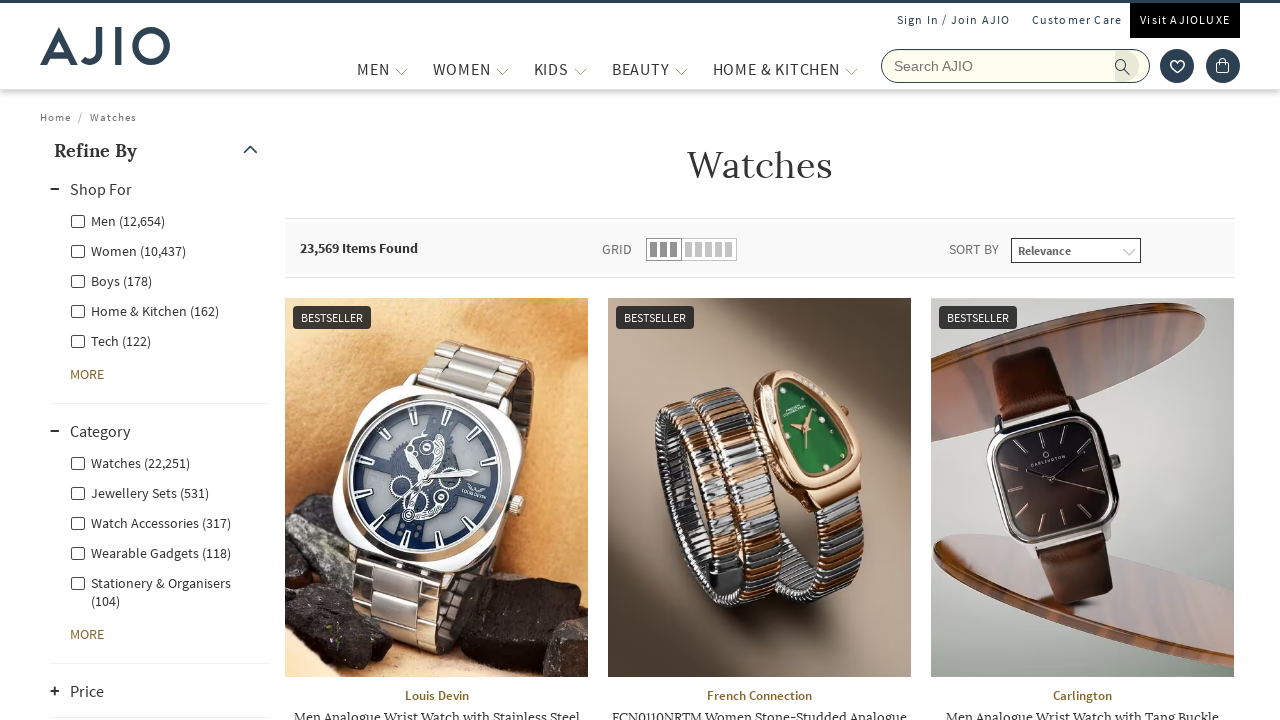

Clicked Women category filter to filter results at (128, 250) on xpath=//label[contains(text(),'Women')]
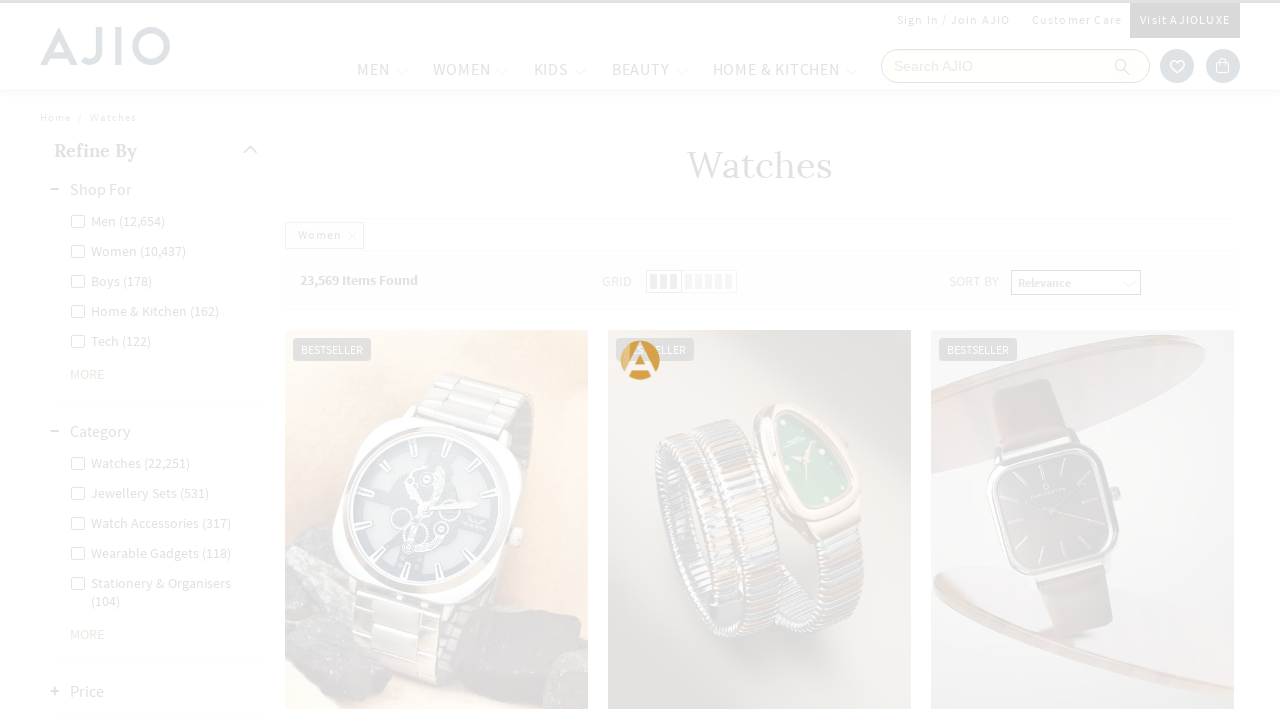

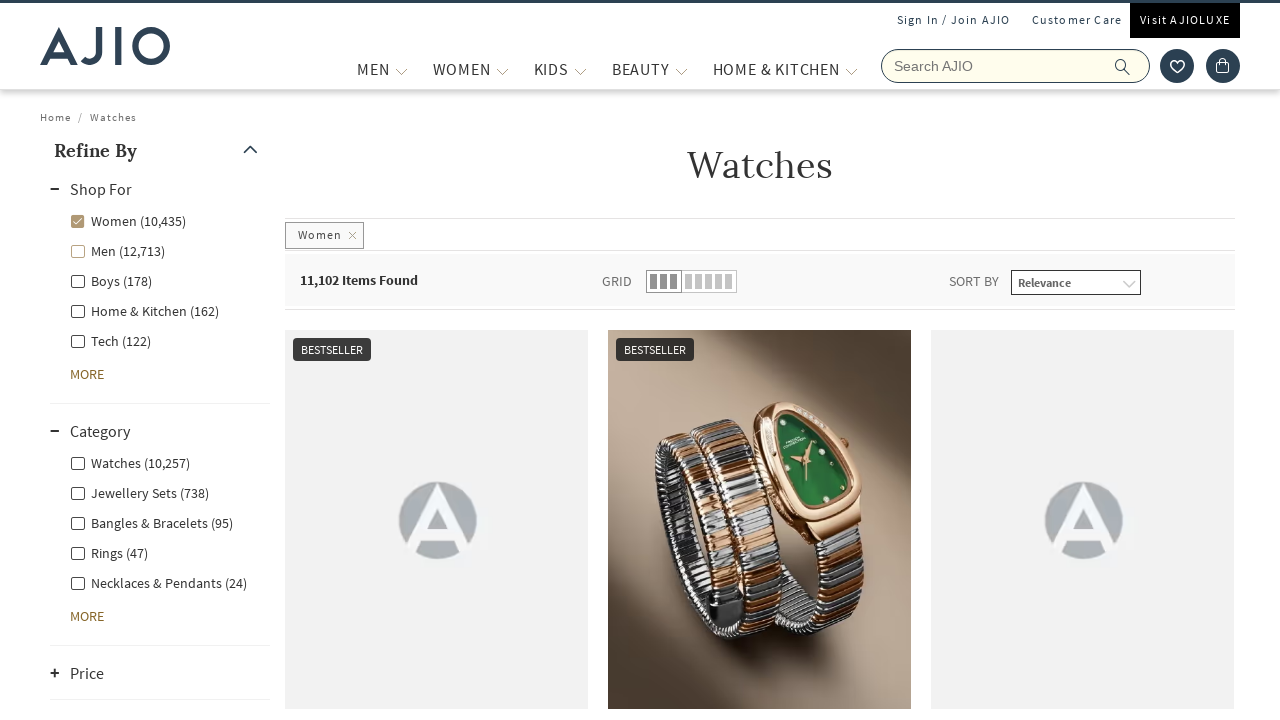